Tests show/hide functionality by showing a text field, entering text, then hiding it

Starting URL: https://codenboxautomationlab.com/practice/

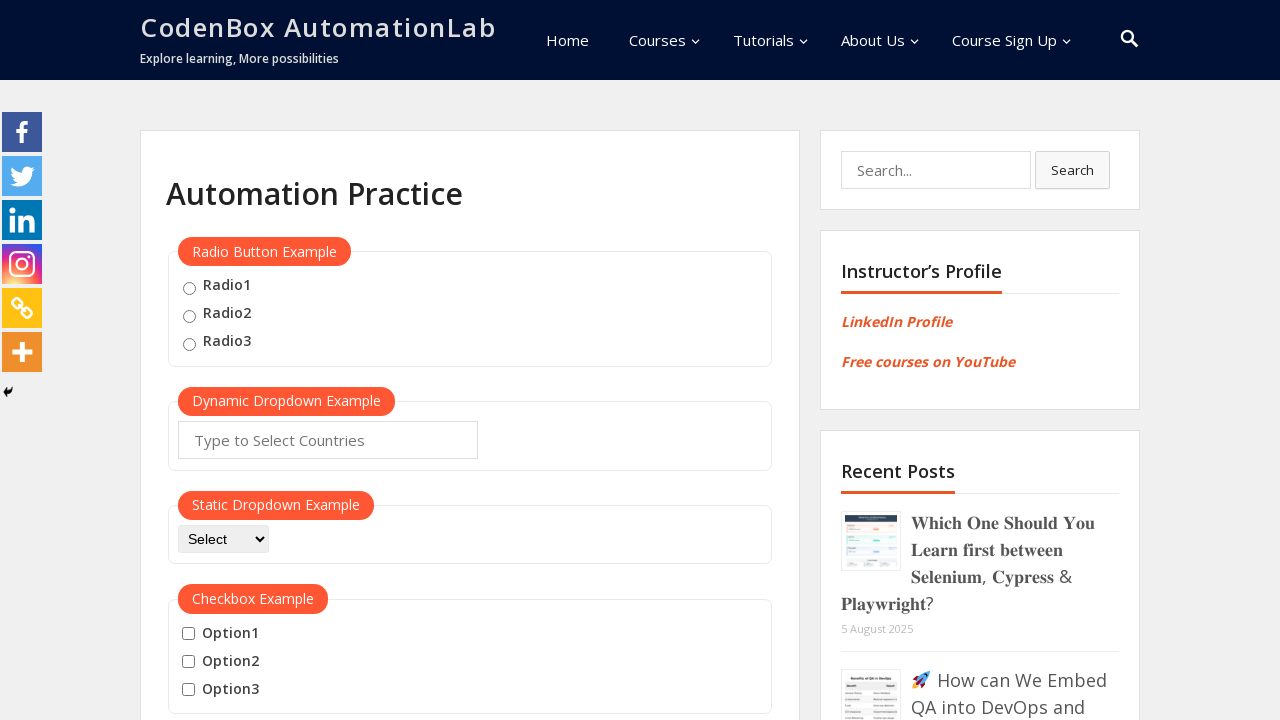

Scrolled to element displayed section
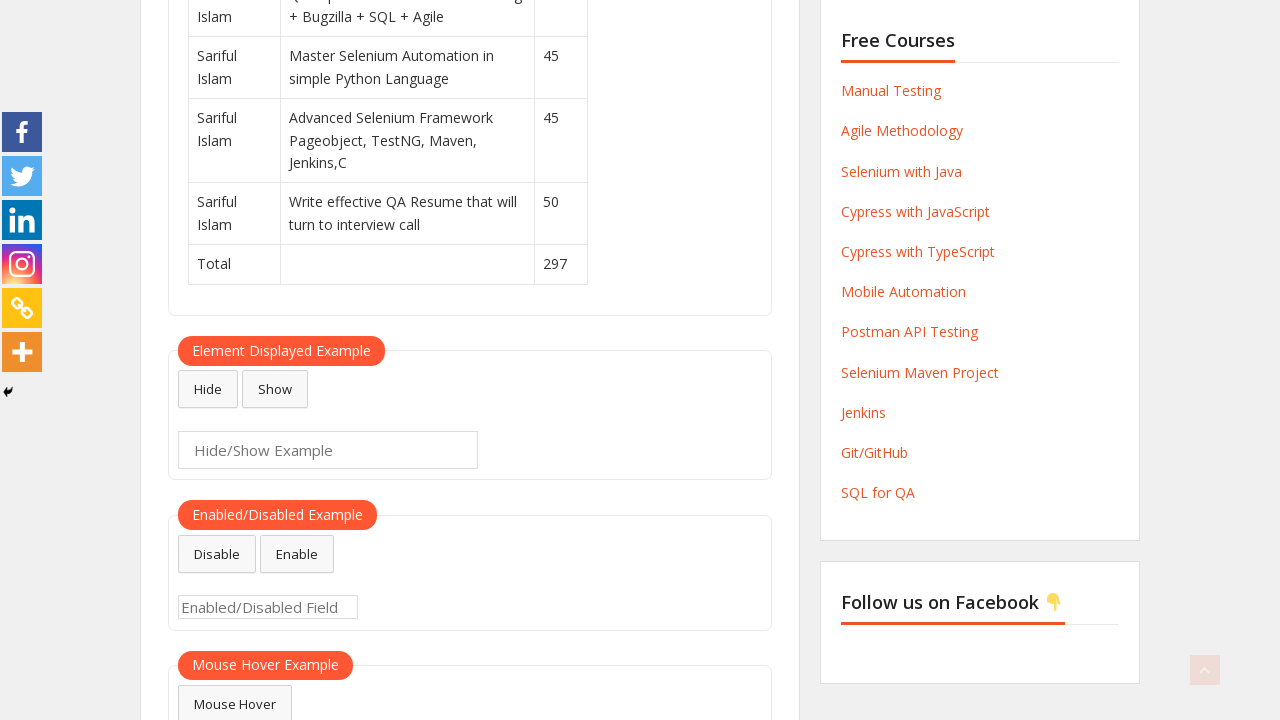

Clicked Show button to display text field at (275, 389) on #show-textbox
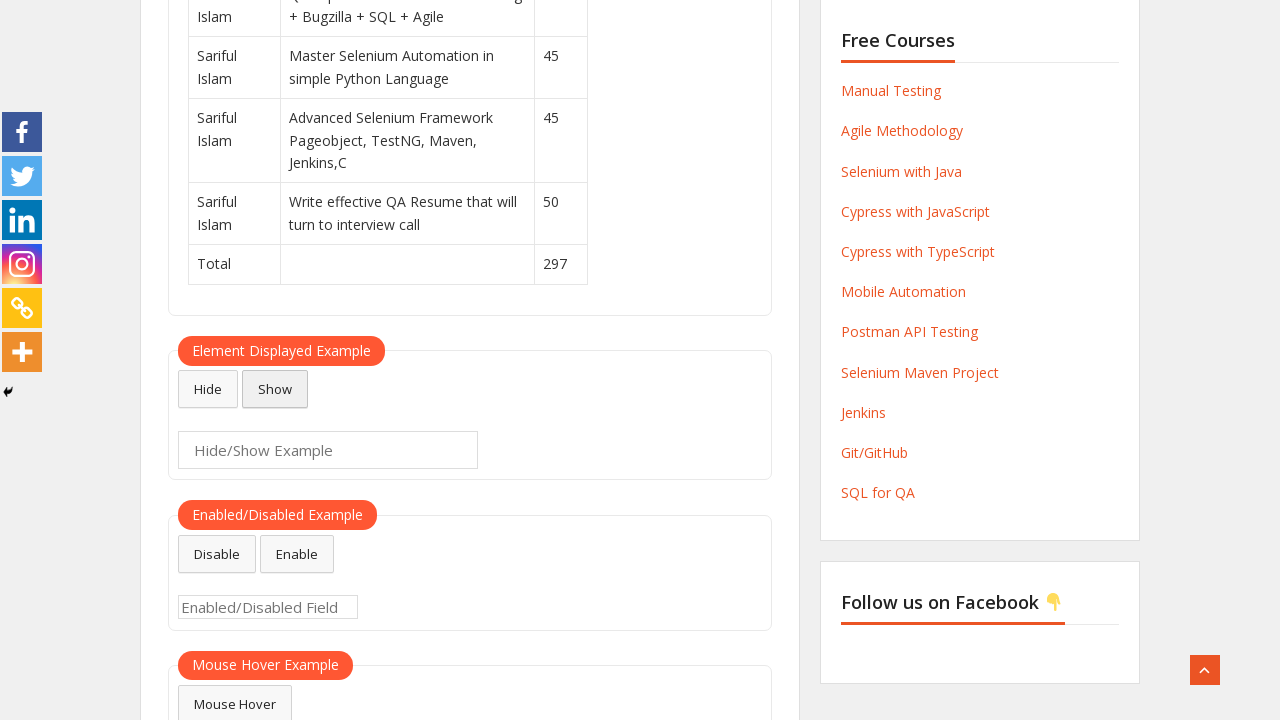

Entered 'David Johnson' in the text field on #displayed-text
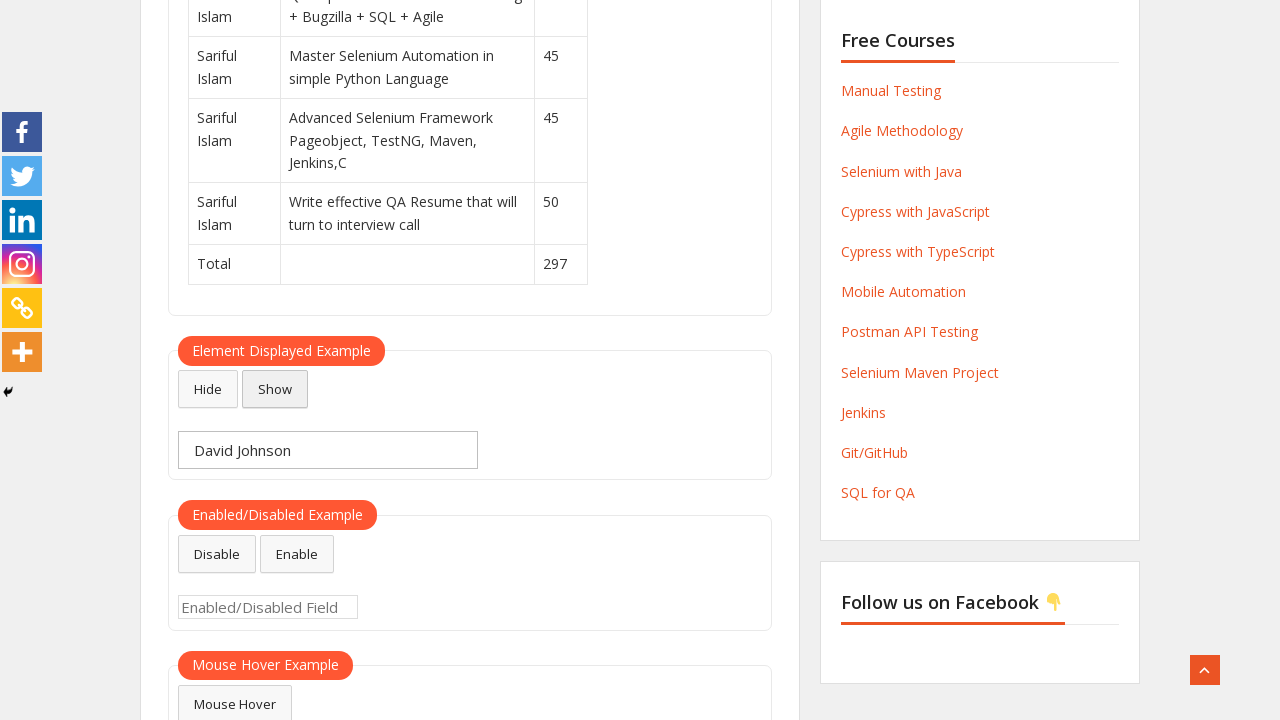

Clicked Hide button to hide the text field at (208, 389) on #hide-textbox
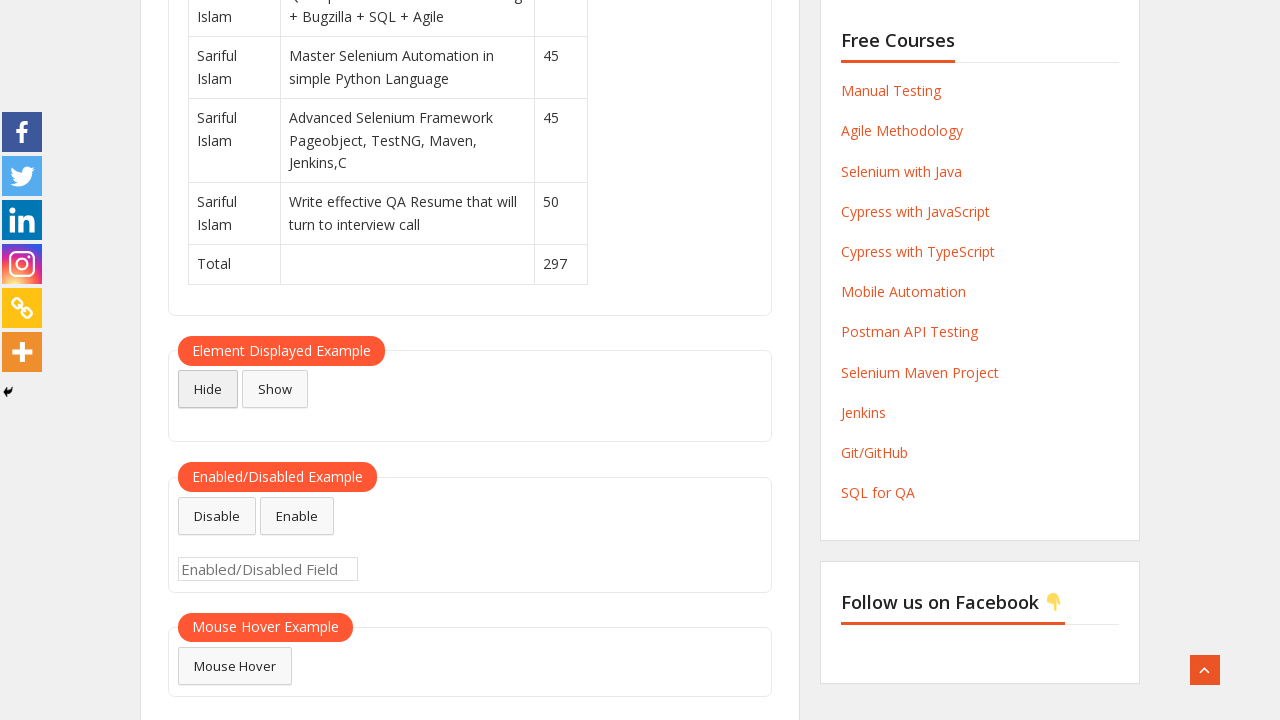

Verified that text field is hidden
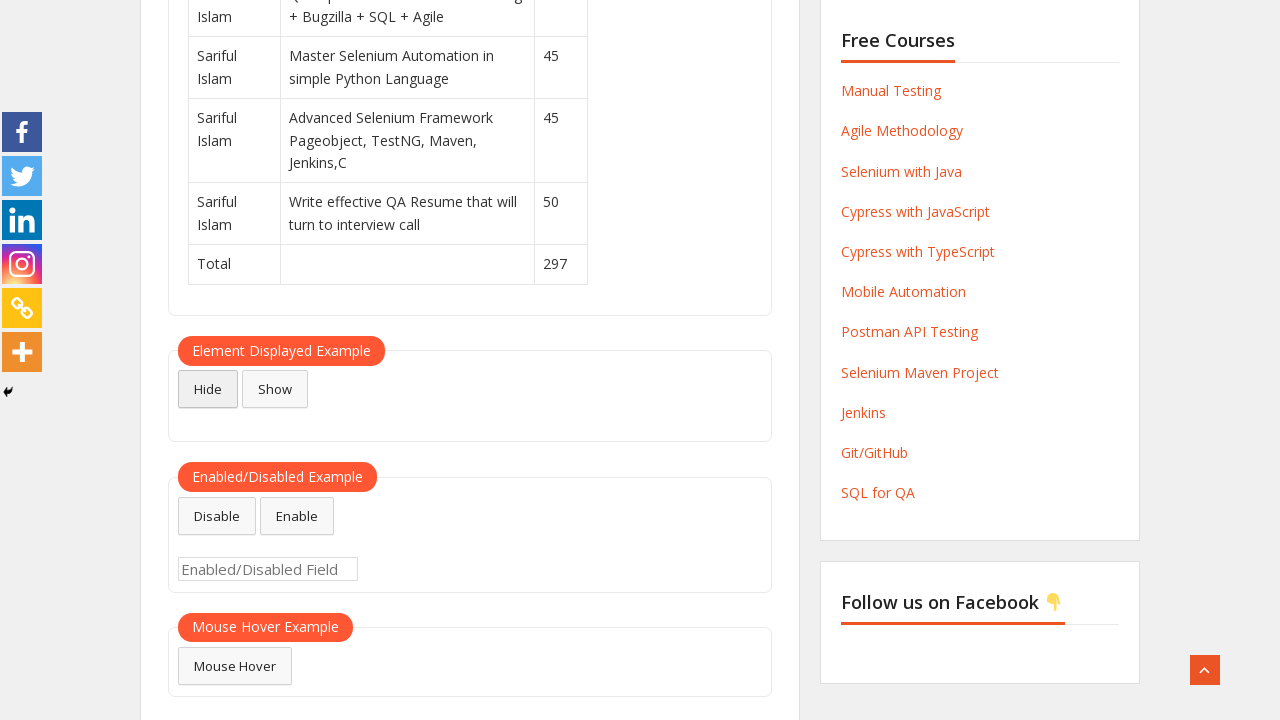

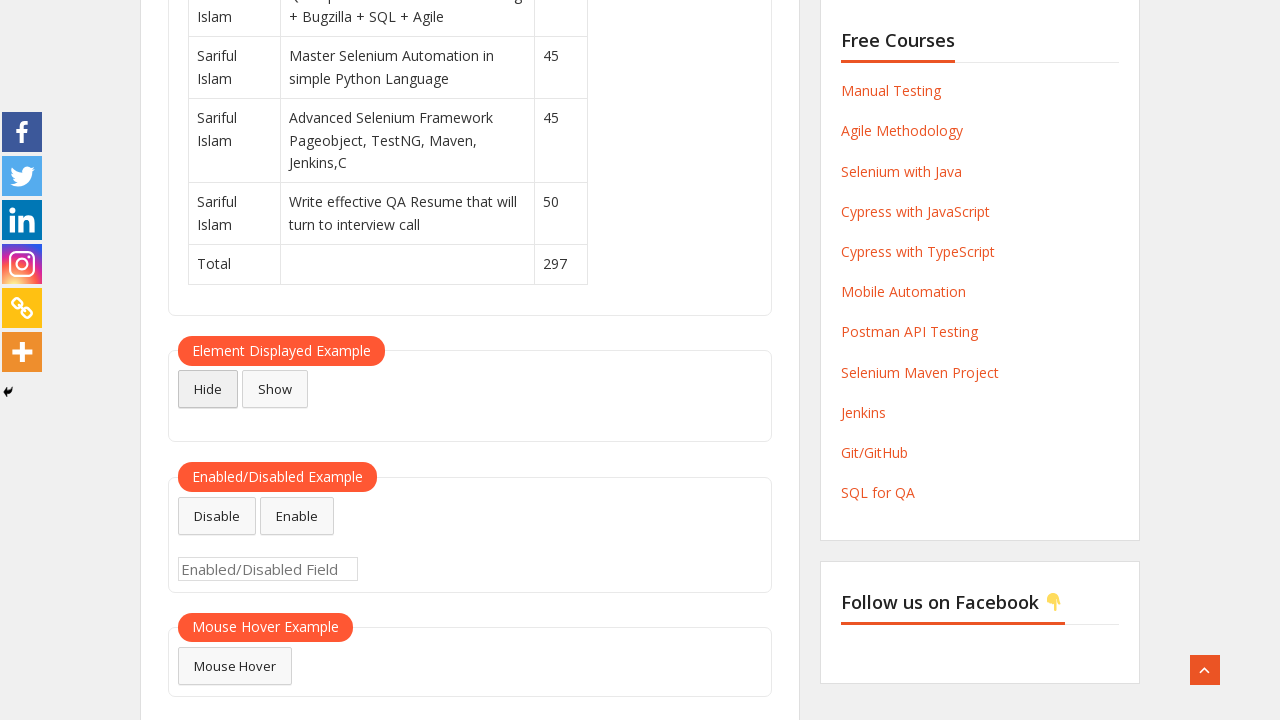